Tests sorting the Due column in ascending order by clicking the column header and verifying the values are sorted correctly.

Starting URL: http://the-internet.herokuapp.com/tables

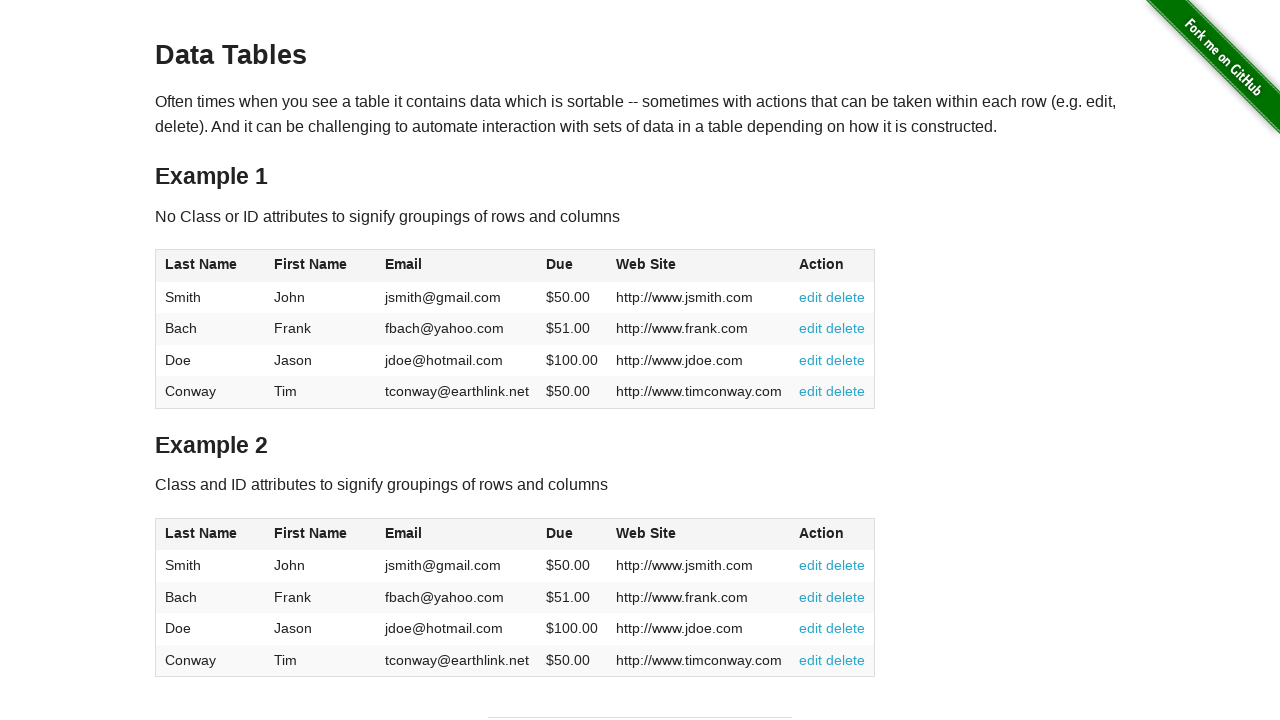

Clicked the Due column header to sort in ascending order at (572, 266) on #table1 thead tr th:nth-of-type(4)
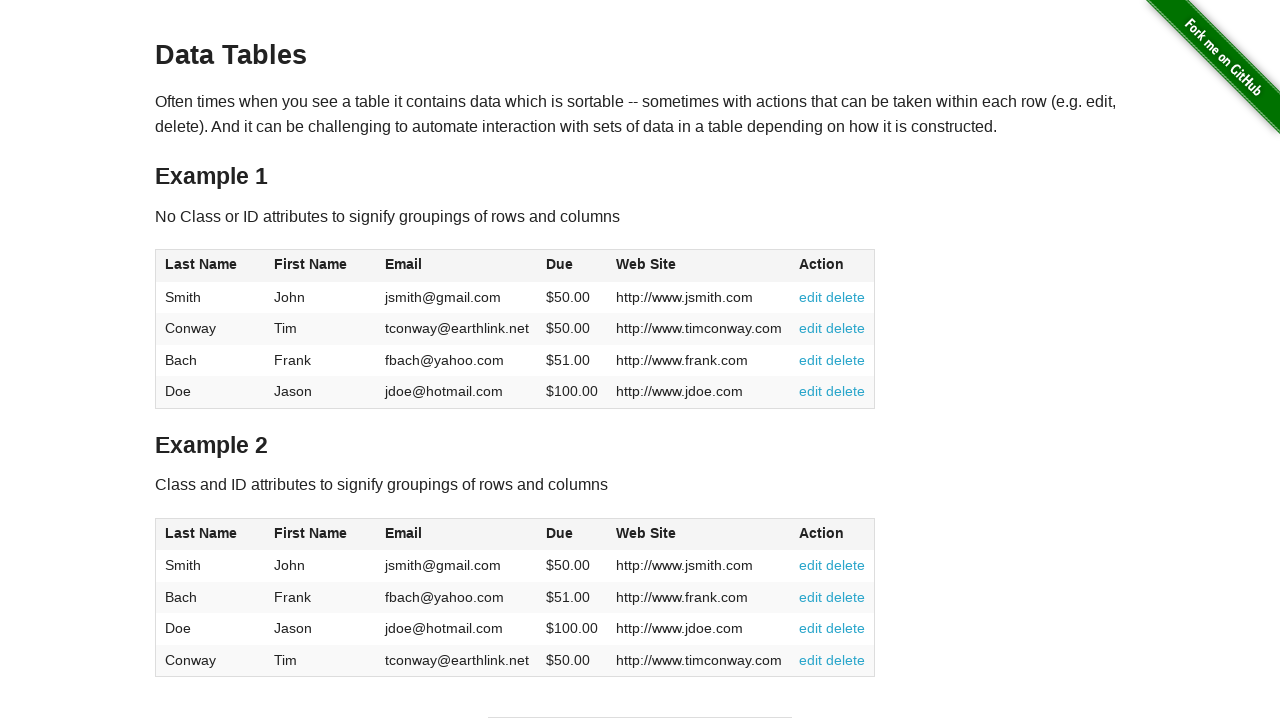

Table updated and Due column values are visible
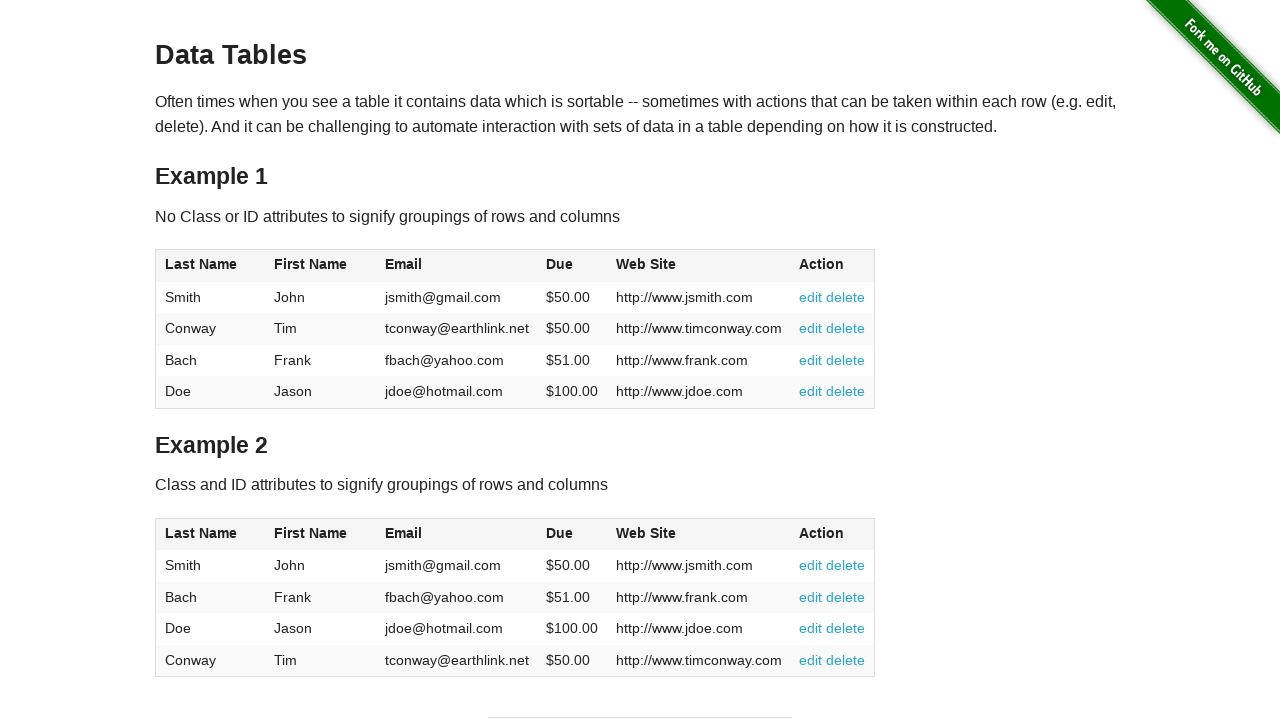

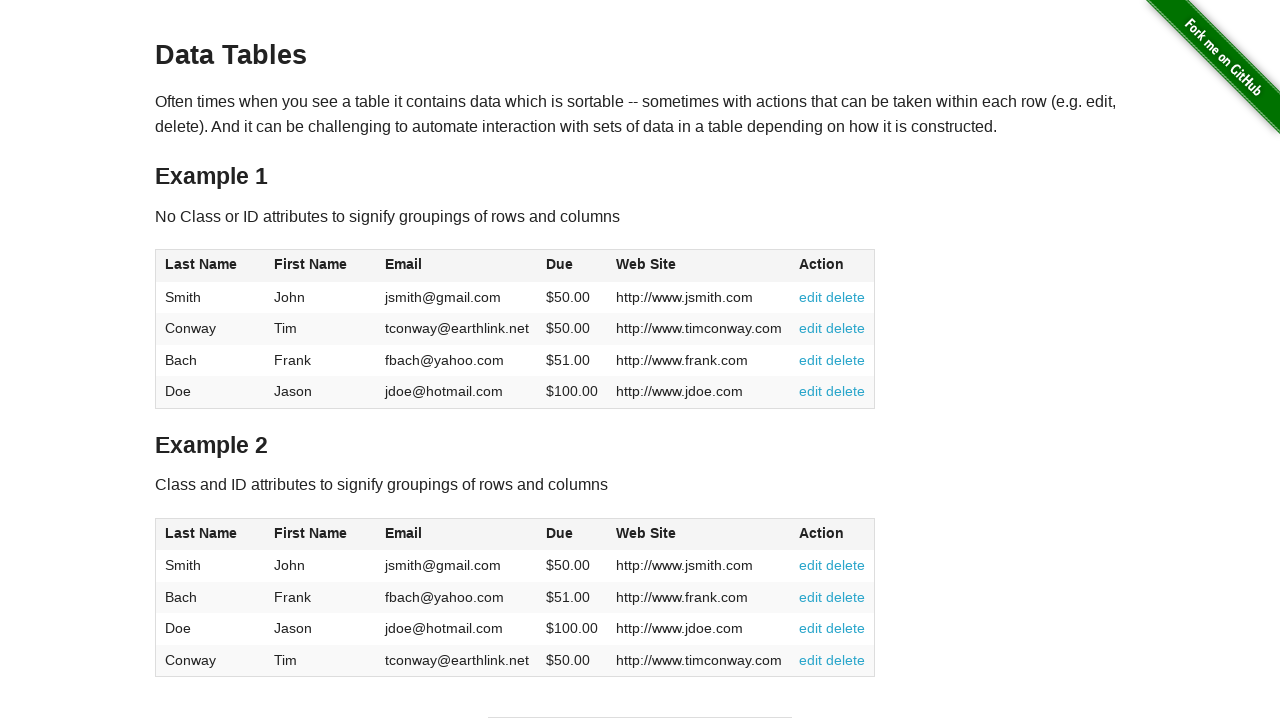